Tests AJAX functionality by clicking a blue button and waiting for a green notification with loaded data to appear

Starting URL: http://uitestingplayground.com/ajax

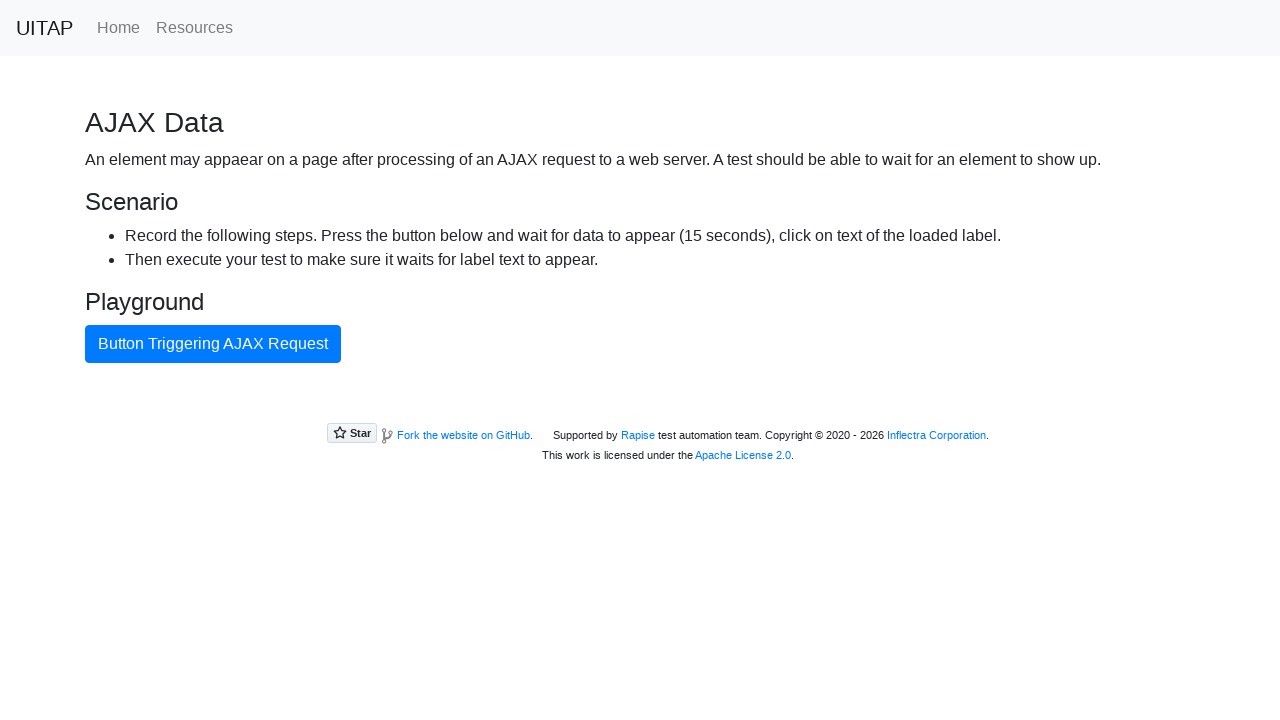

Clicked the blue AJAX button at (213, 344) on #ajaxButton
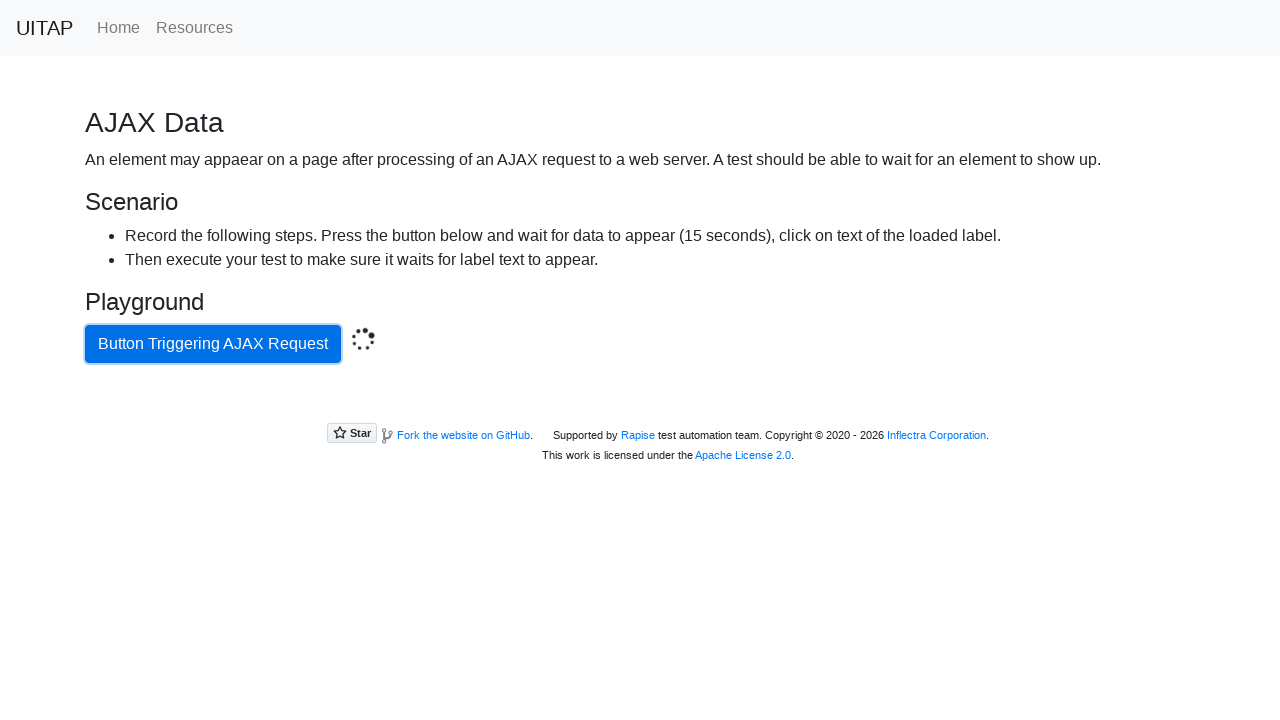

Waited for green notification to appear
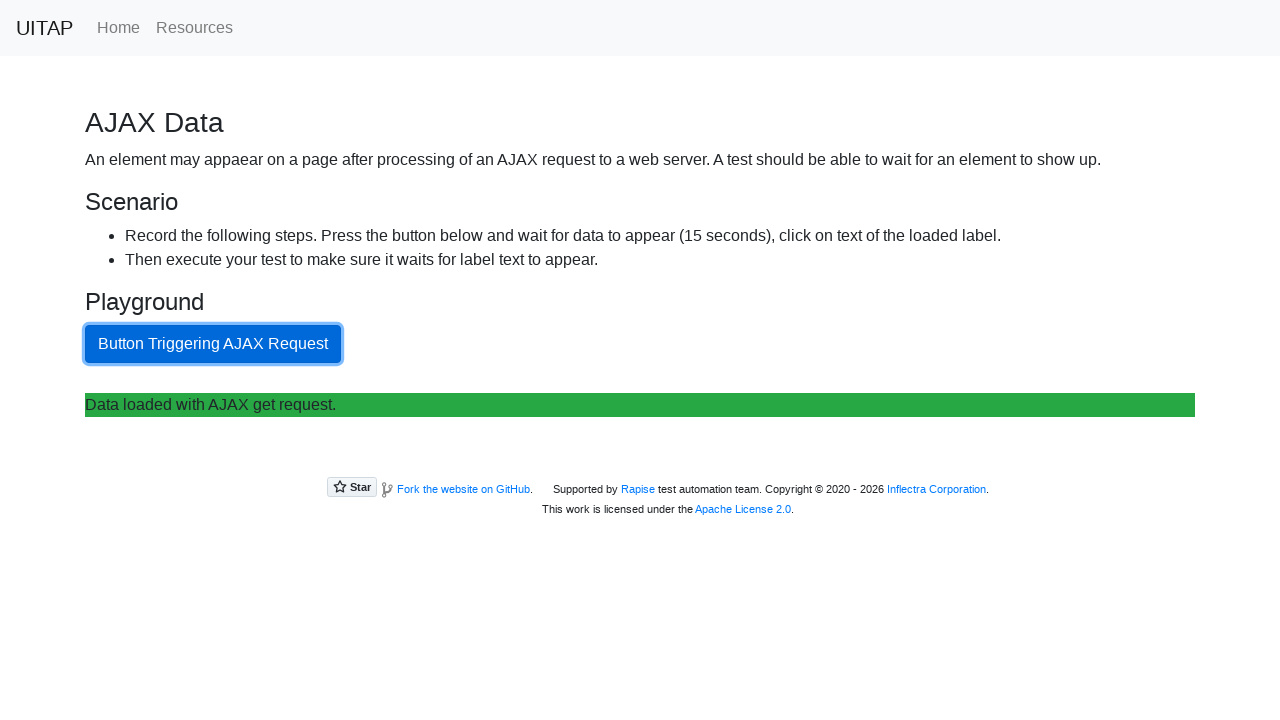

Retrieved loaded data from notification: Data loaded with AJAX get request.
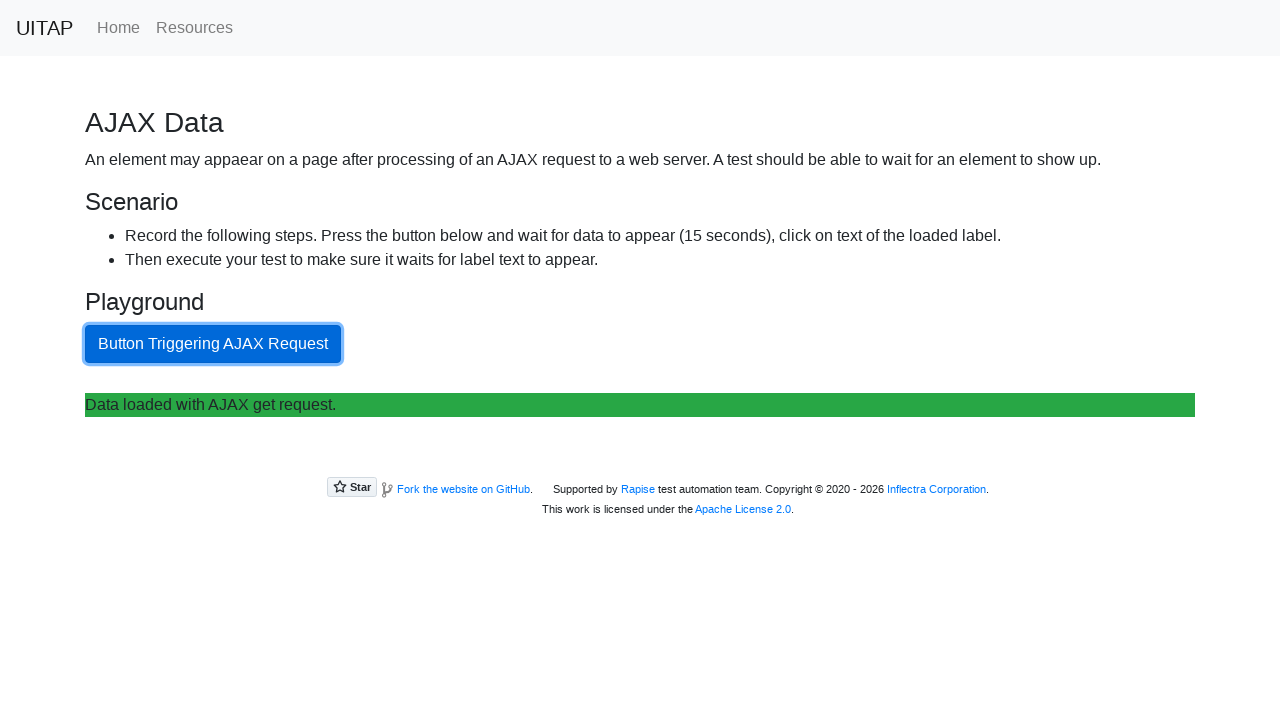

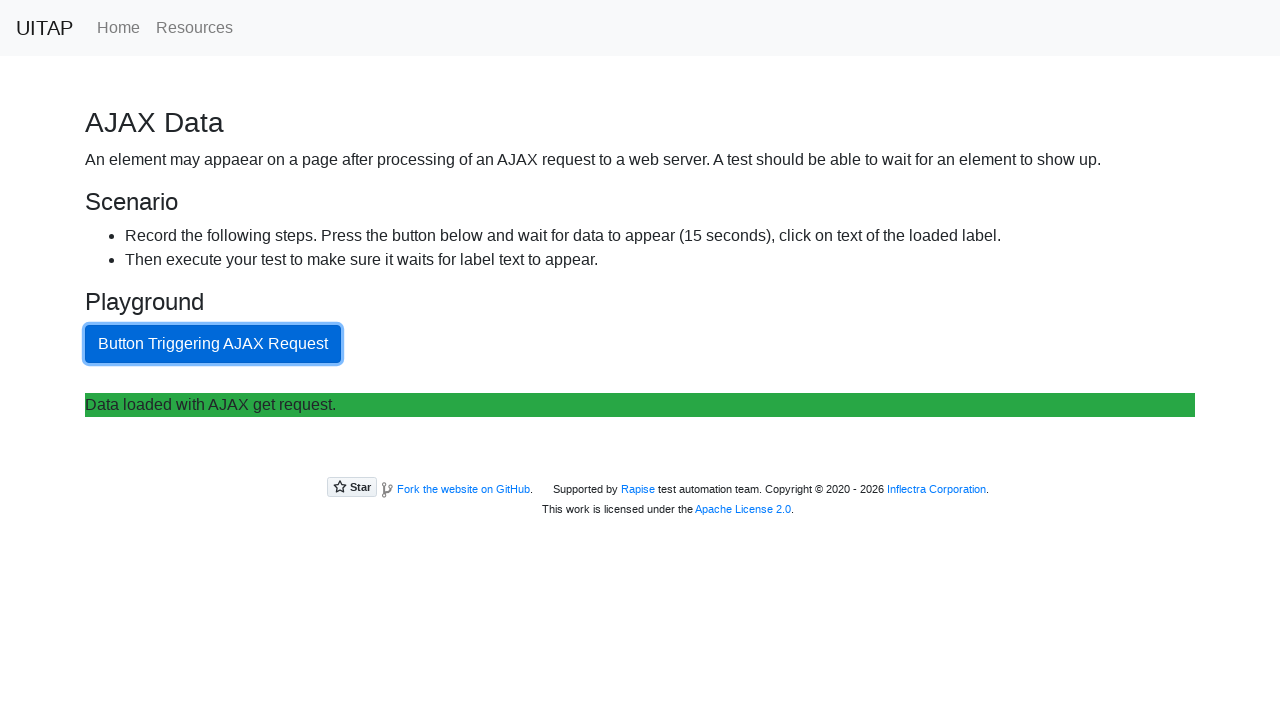